Tests the jQuery UI datepicker widget by opening the calendar, navigating to the next month, and selecting a specific day (22).

Starting URL: https://jqueryui.com/datepicker/

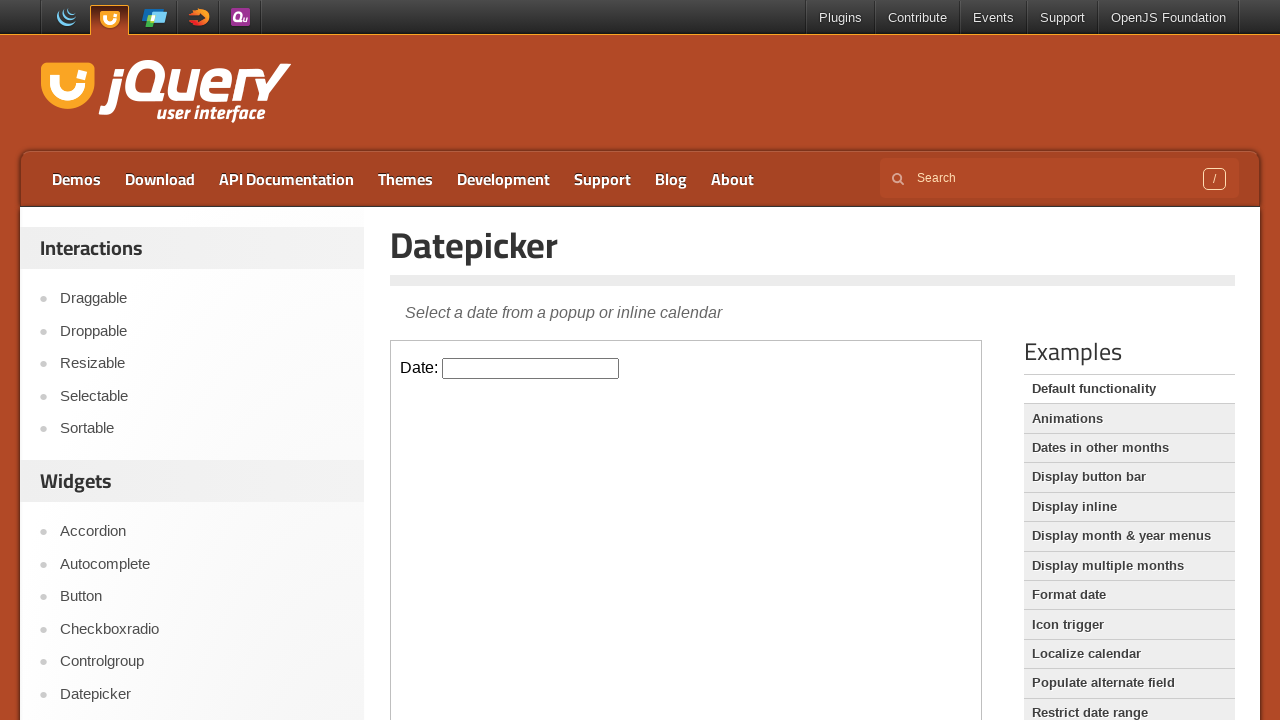

Located demo iframe containing the datepicker
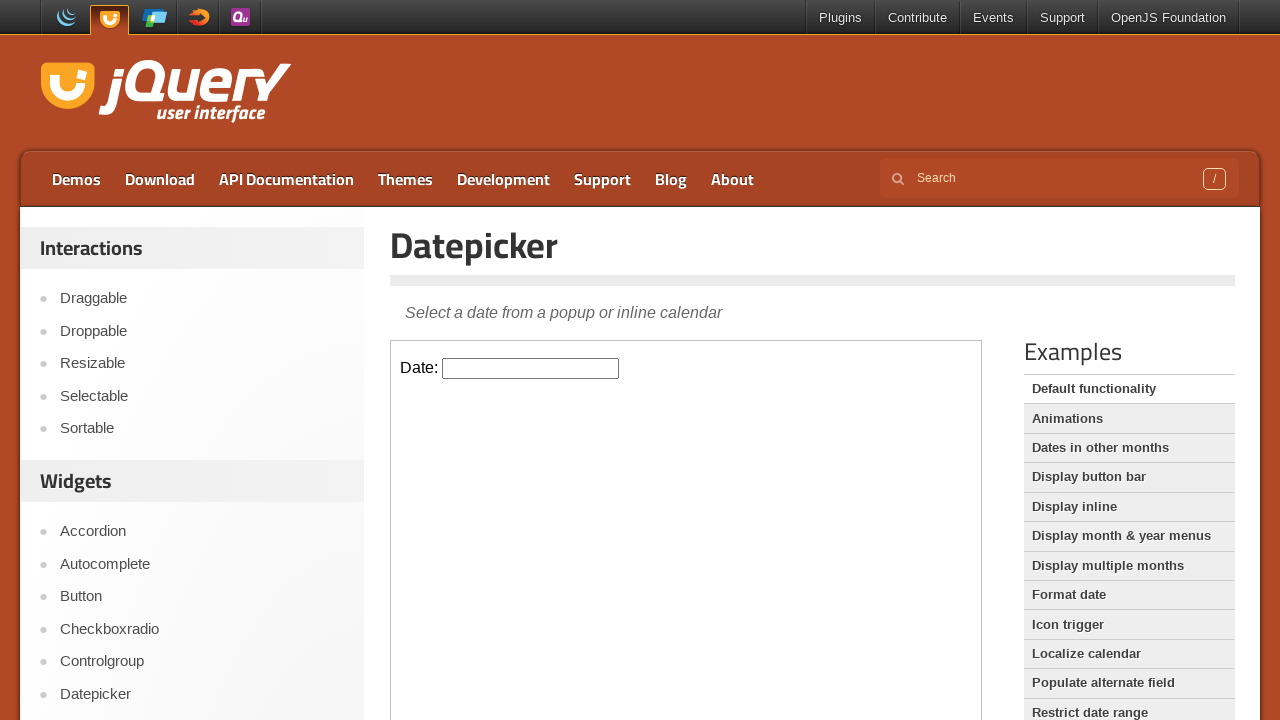

Clicked datepicker input to open the calendar at (531, 368) on iframe.demo-frame >> internal:control=enter-frame >> input#datepicker
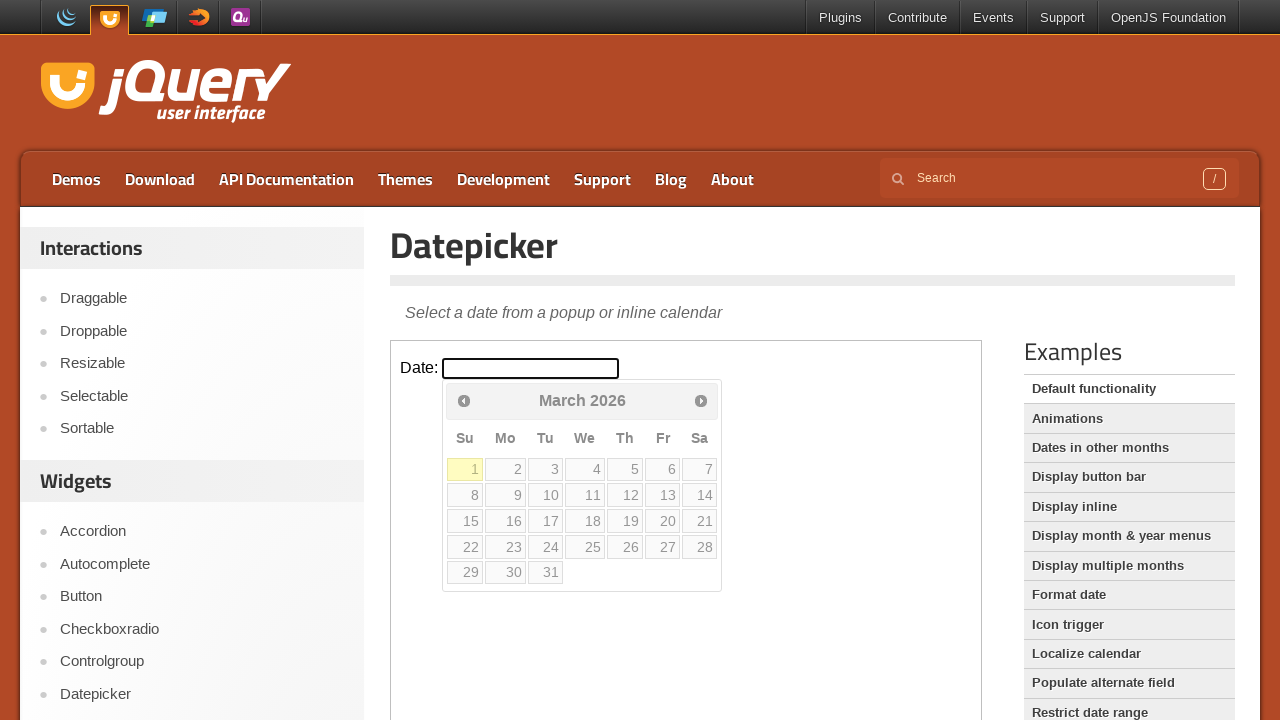

Clicked next month arrow to navigate forward in calendar at (701, 400) on iframe.demo-frame >> internal:control=enter-frame >> span.ui-icon.ui-icon-circle
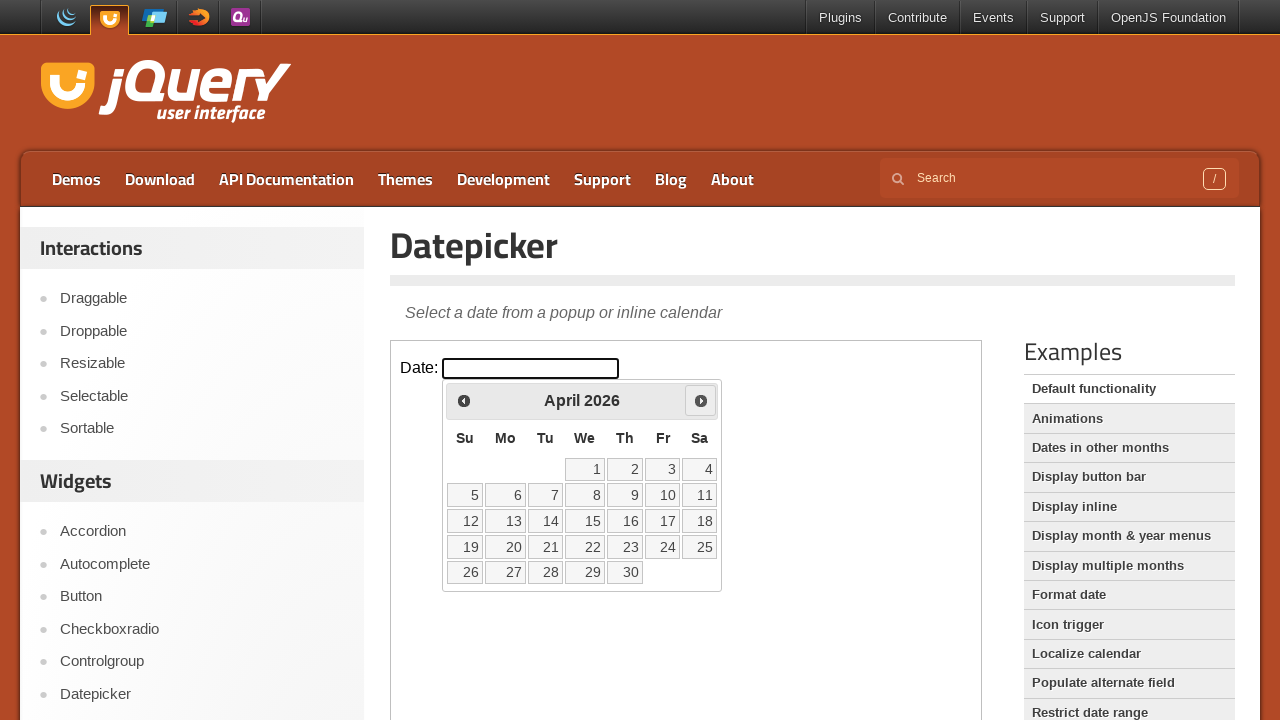

Selected day 22 from the calendar at (585, 547) on iframe.demo-frame >> internal:control=enter-frame >> xpath=//a[contains(text(),'
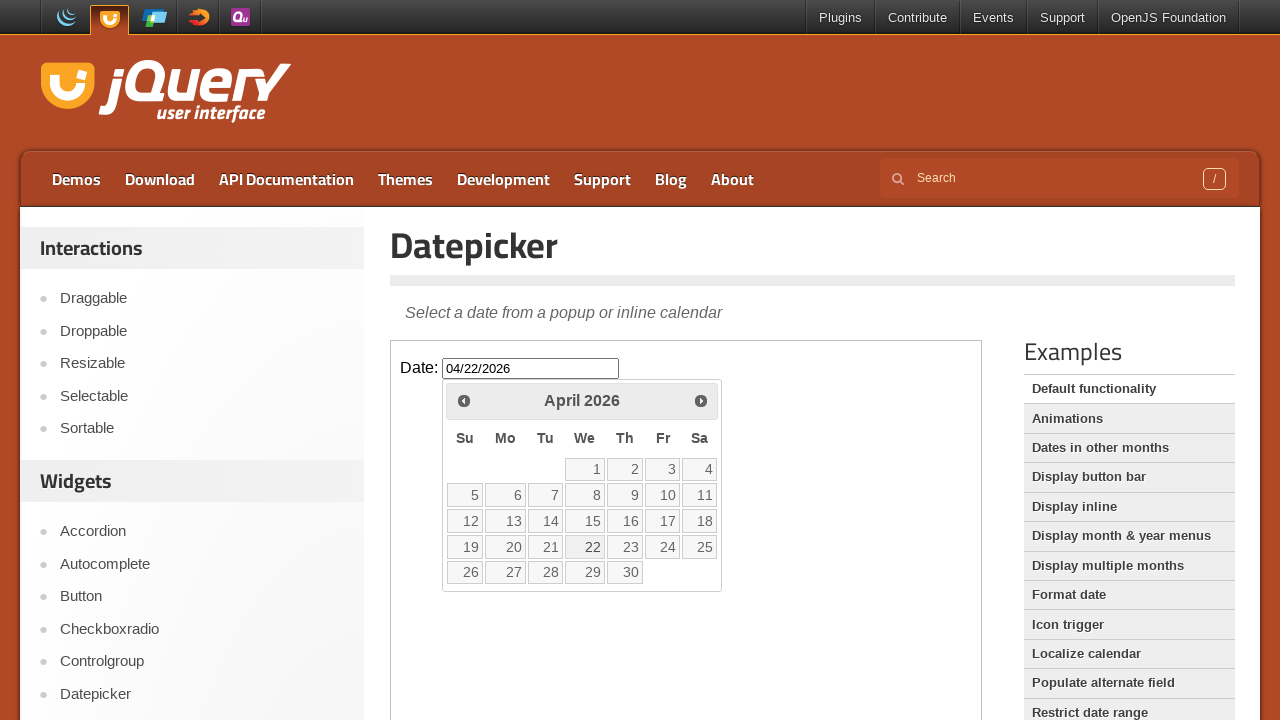

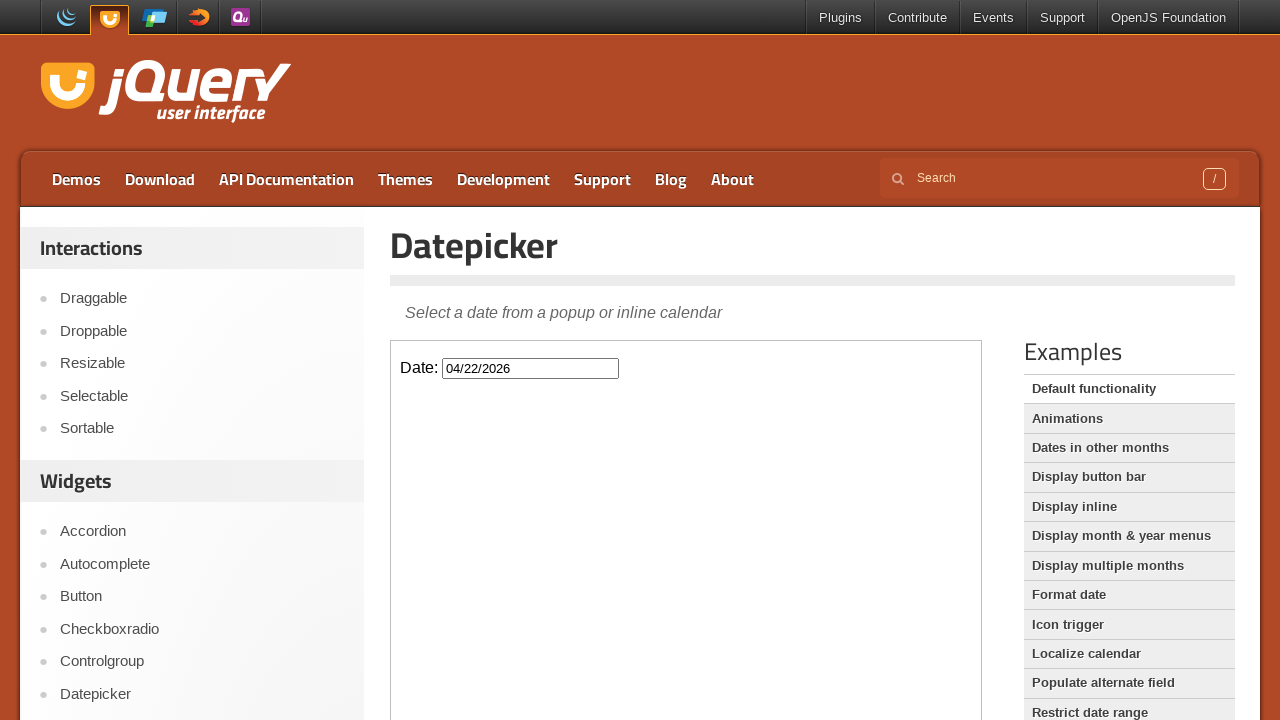